Tests a registration form by filling in first name, last name, and email fields, then submitting the form and verifying the success message

Starting URL: http://suninjuly.github.io/registration1.html

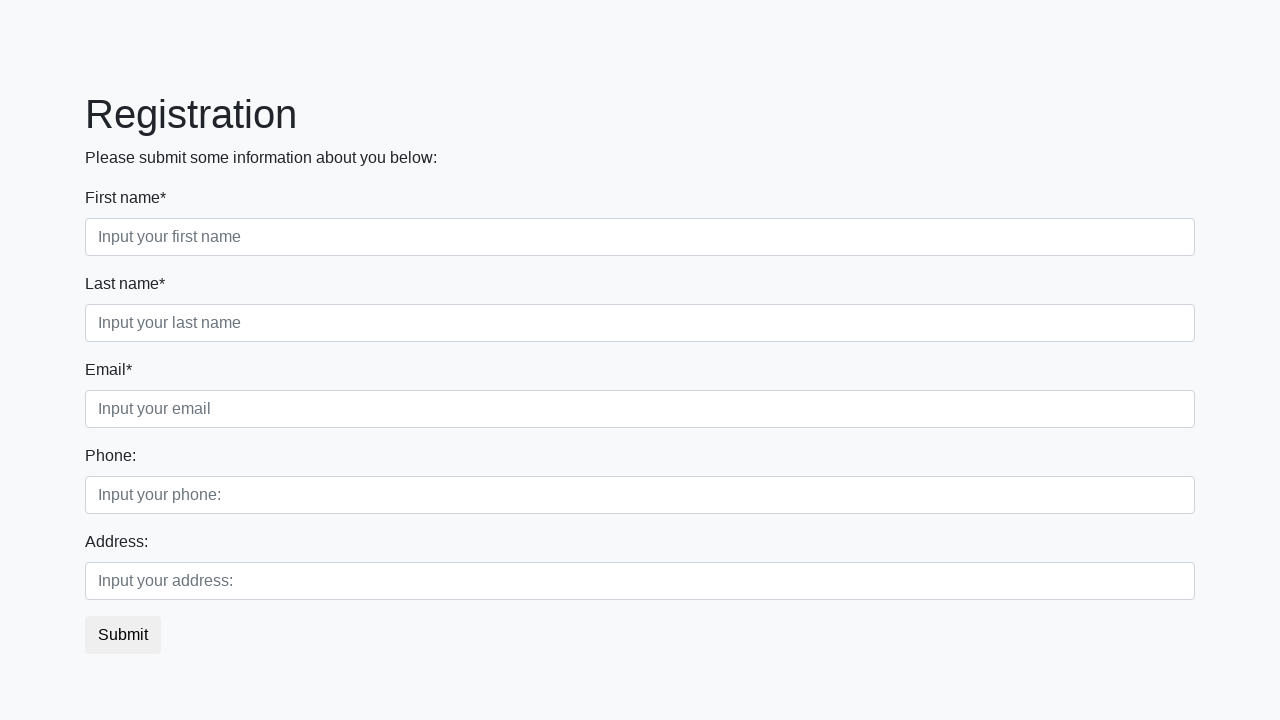

Filled first name field with 'Ivan' on input[placeholder='Input your first name']
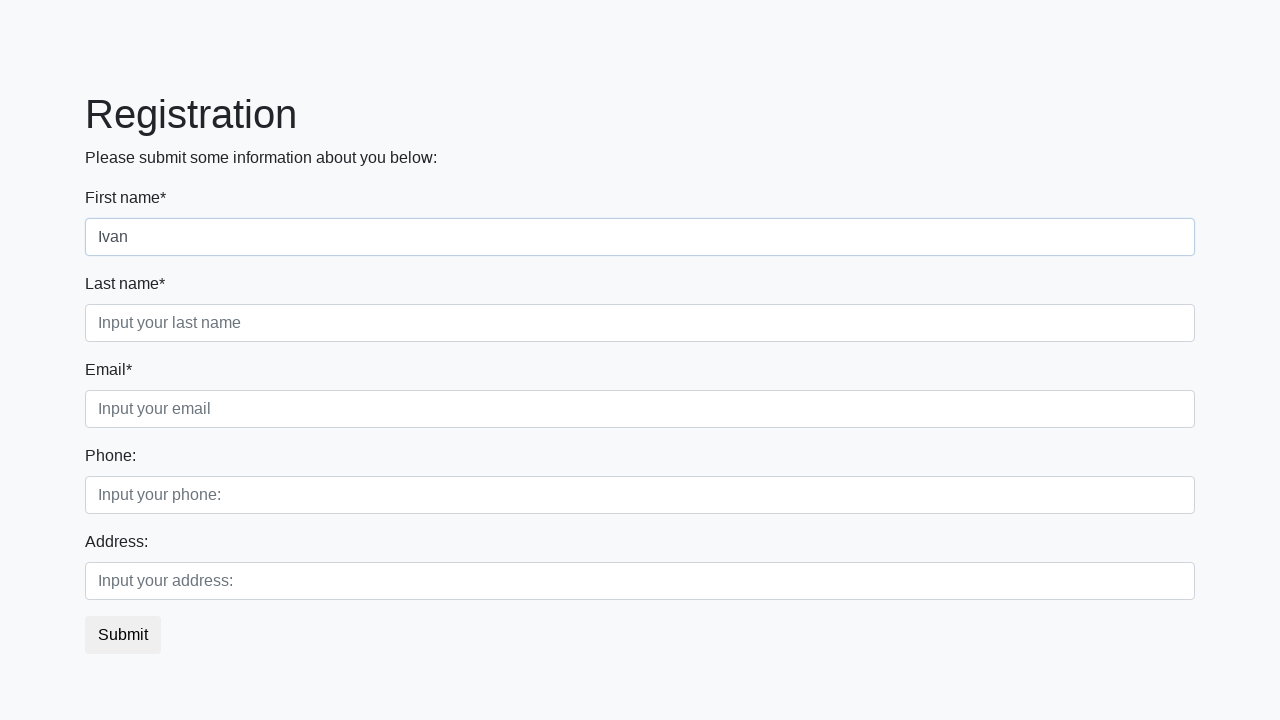

Filled last name field with 'Petrov' on input[placeholder='Input your last name']
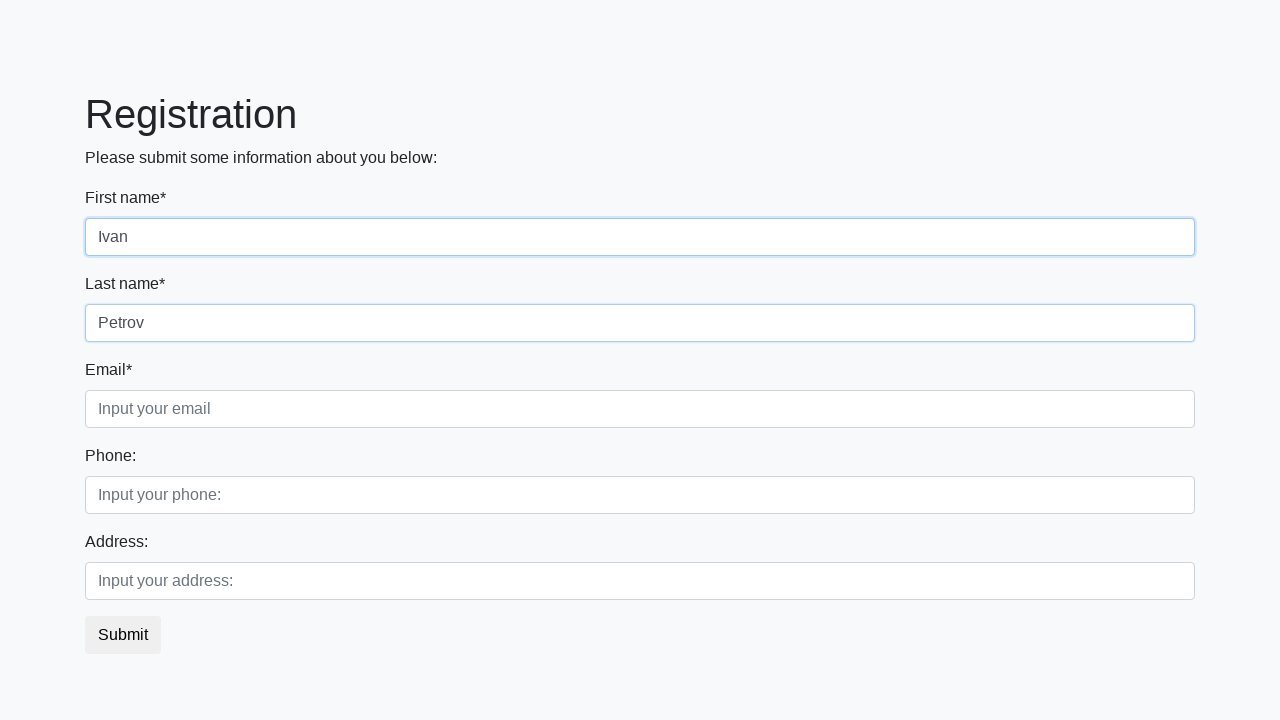

Filled email field with 'test@example.com' on input[placeholder='Input your email']
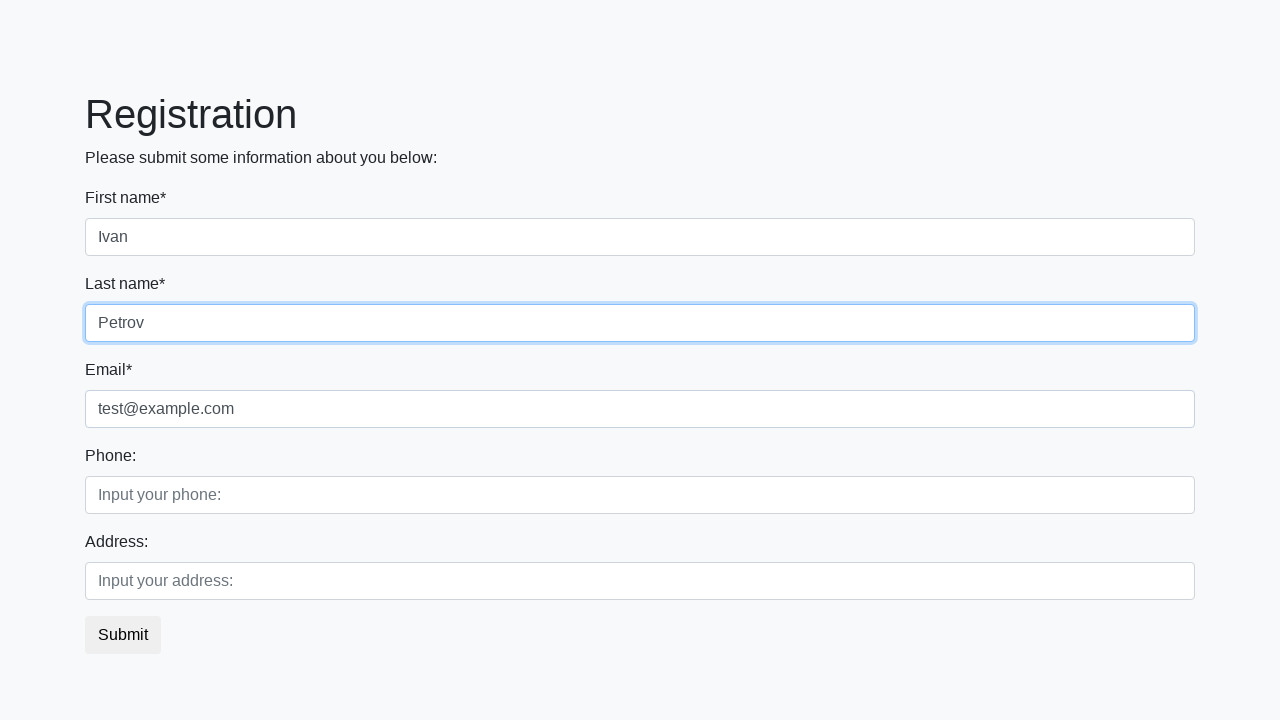

Clicked submit button to register at (123, 635) on button.btn
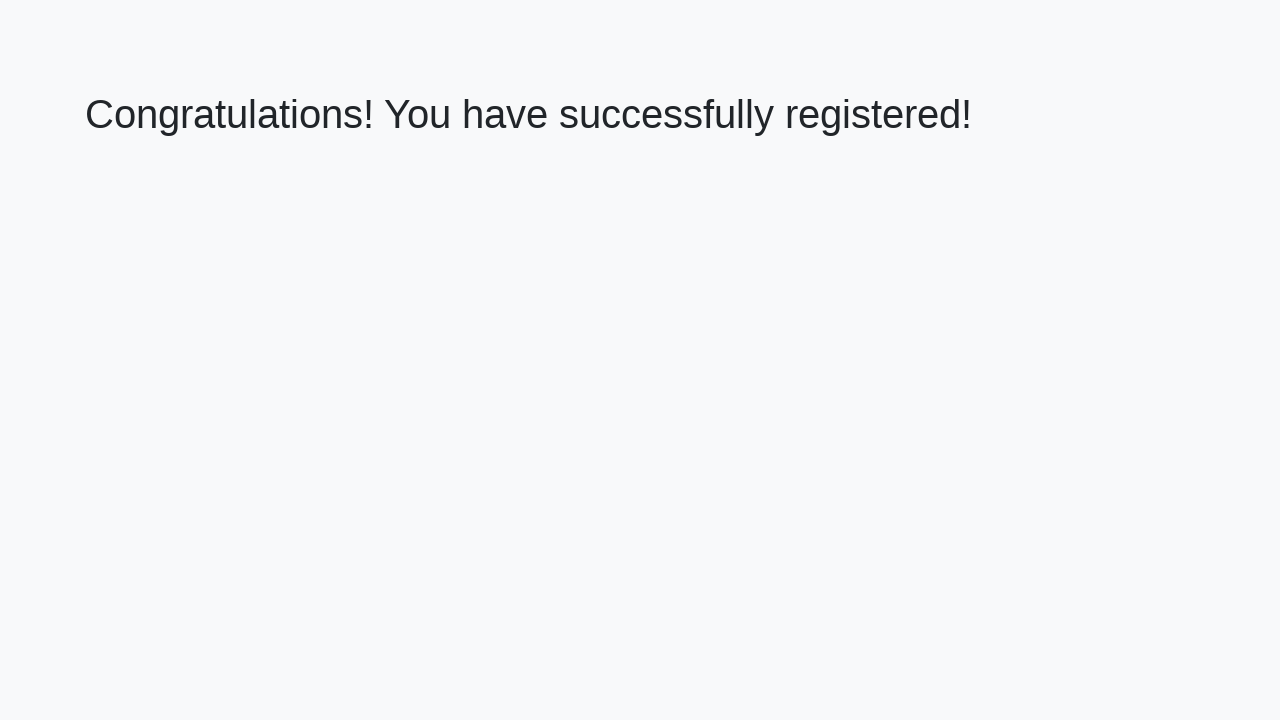

Success message element loaded
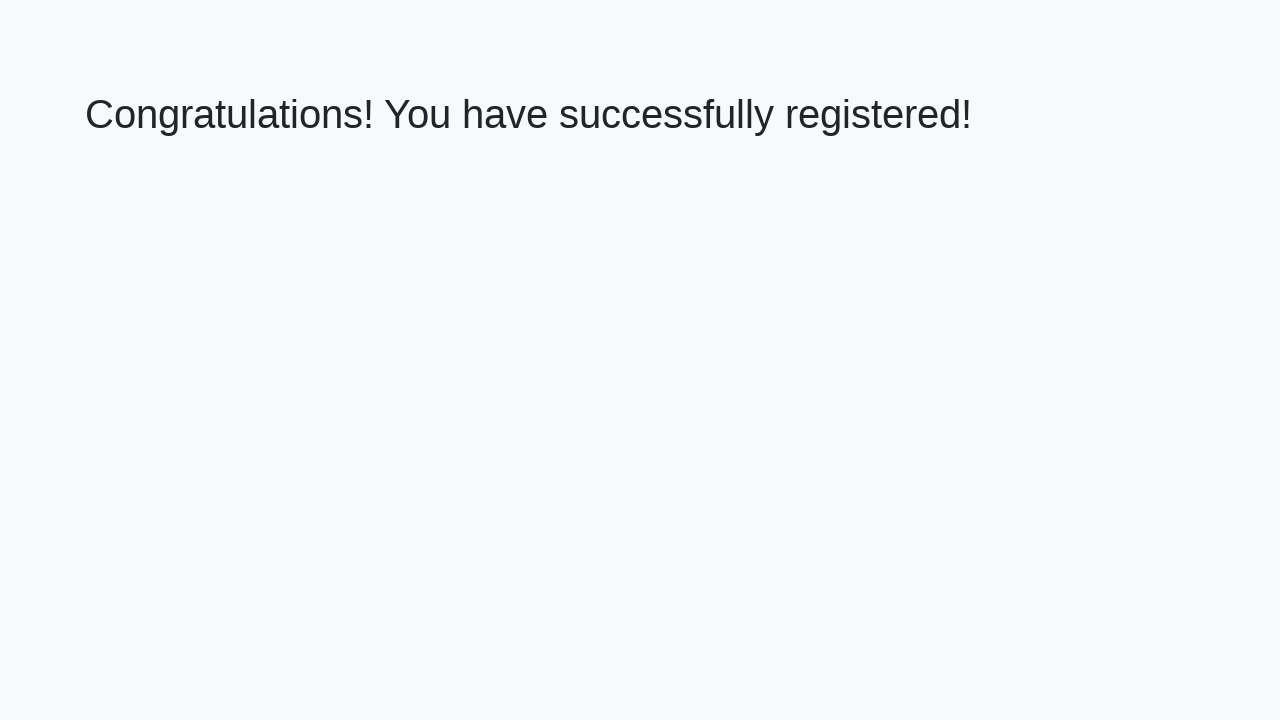

Retrieved success message text: 'Congratulations! You have successfully registered!'
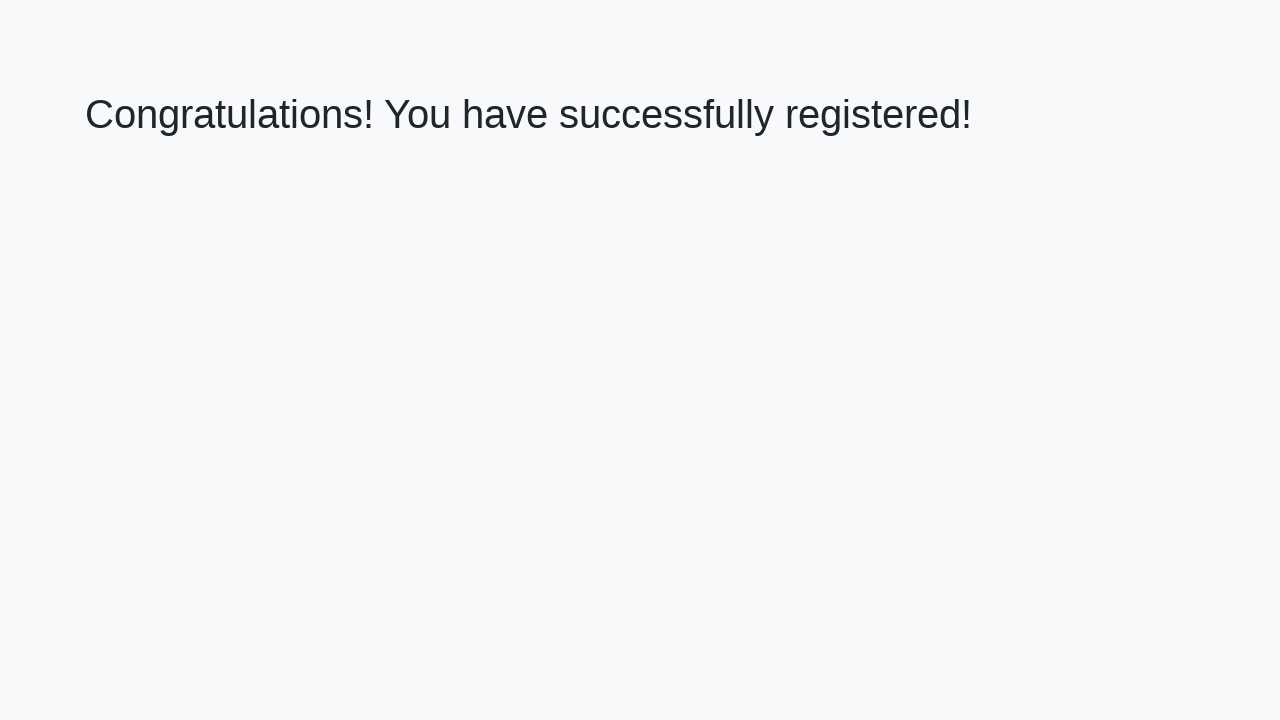

Verified success message matches expected text
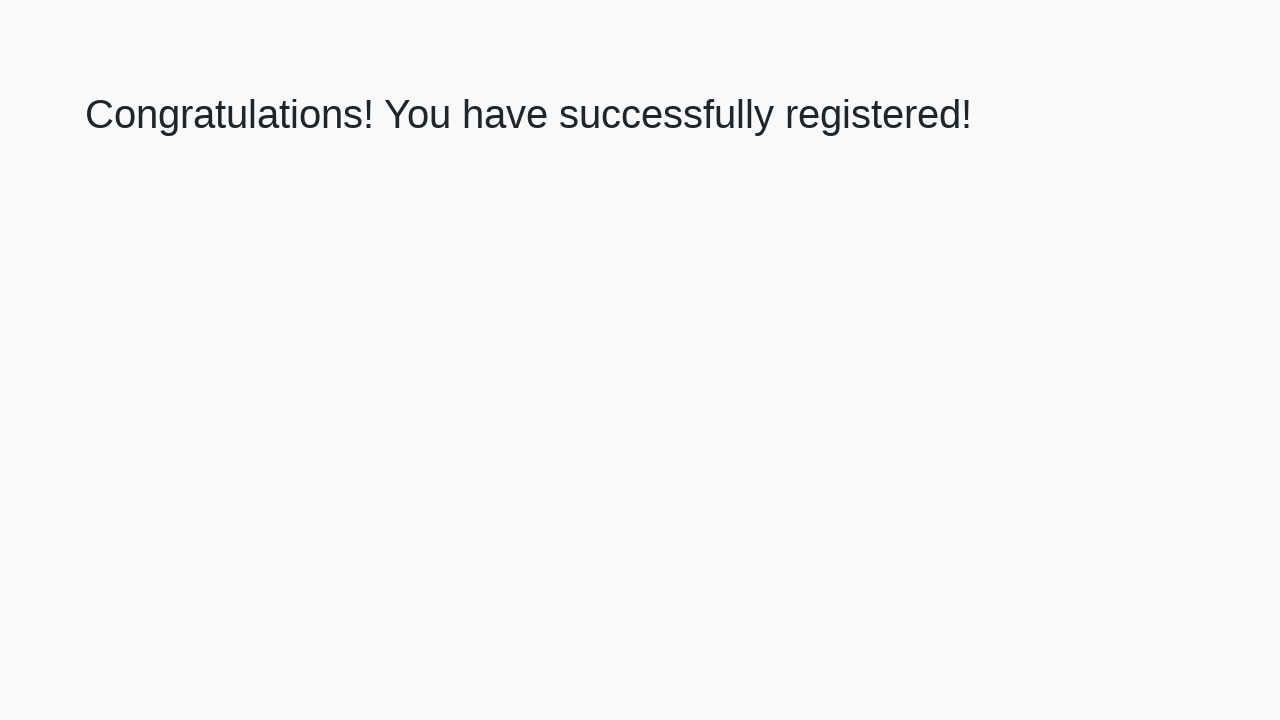

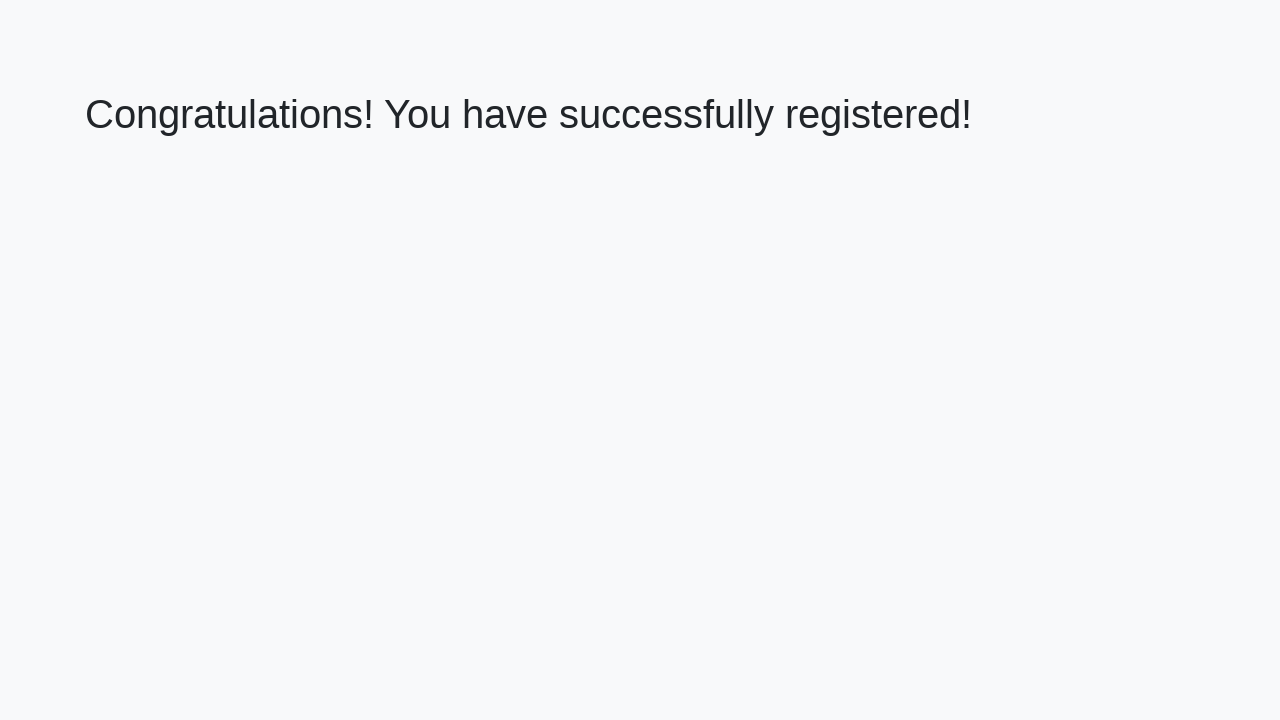